Tests JavaScript prompt alert functionality by clicking a button that triggers a prompt, entering text into the prompt, and accepting it

Starting URL: https://demoqa.com/alerts

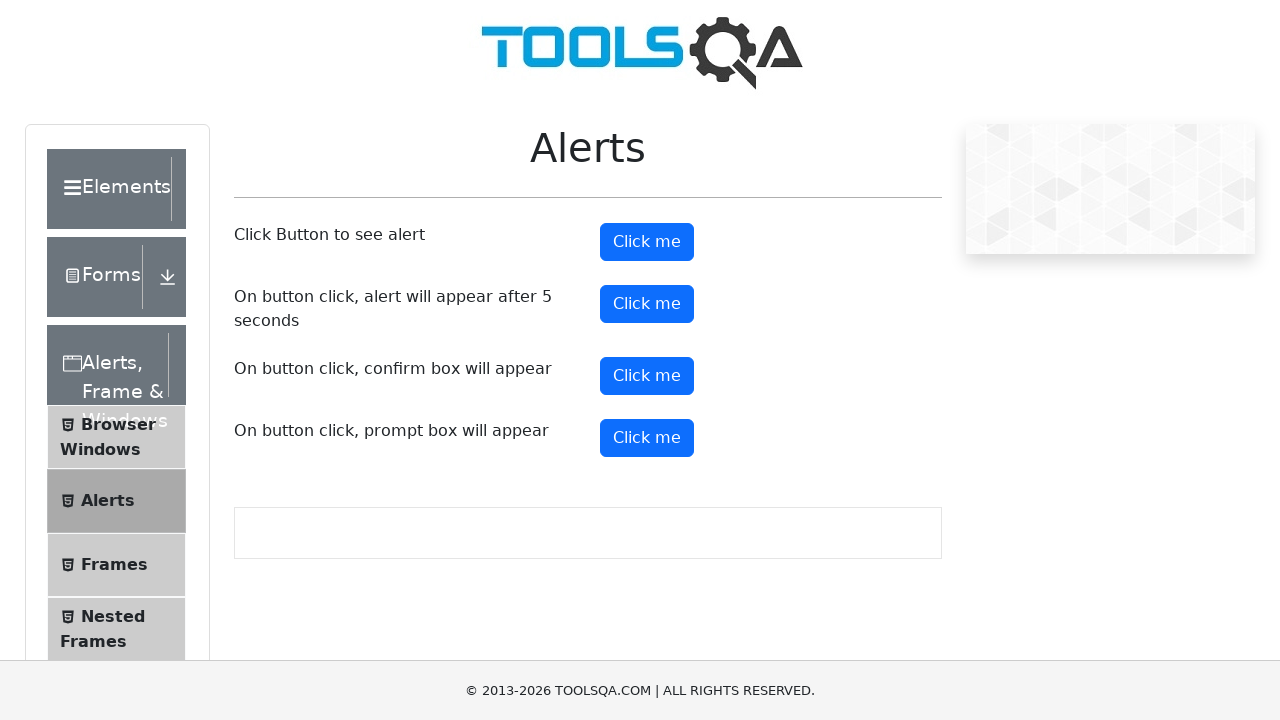

Set up dialog handler to accept prompt with text 'tai'
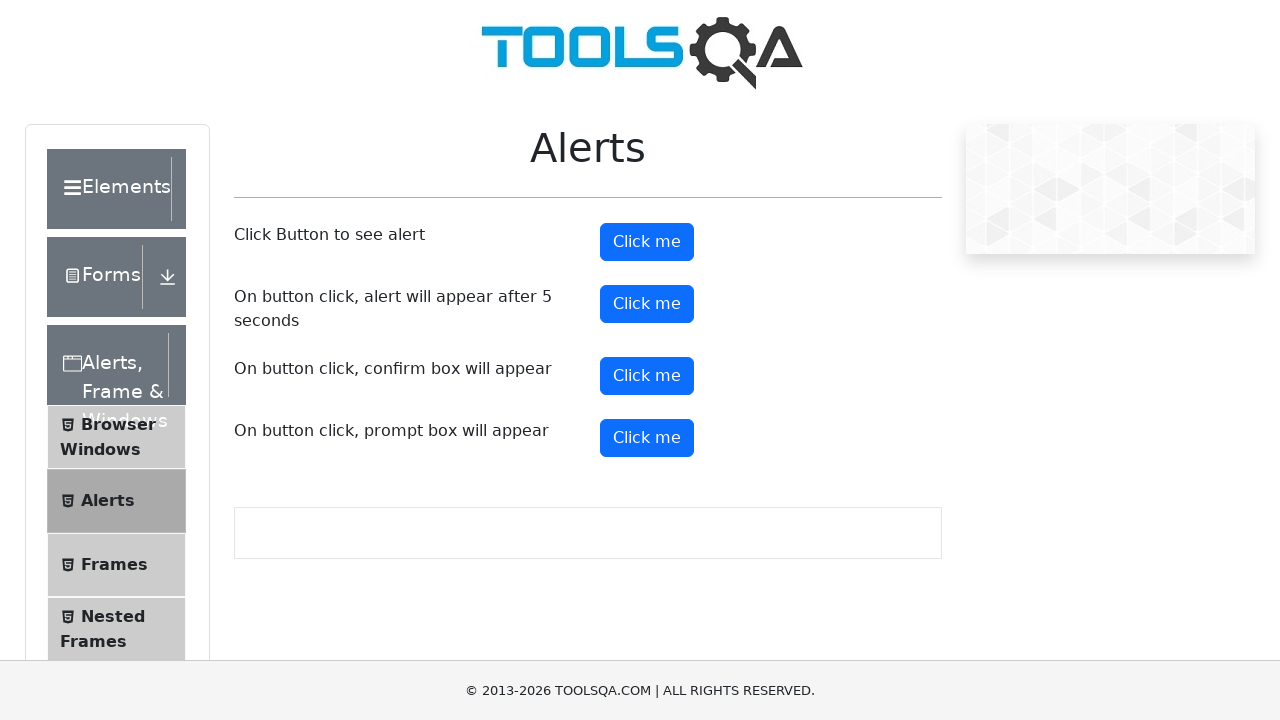

Clicked prompt button to trigger JavaScript alert at (647, 438) on #promtButton
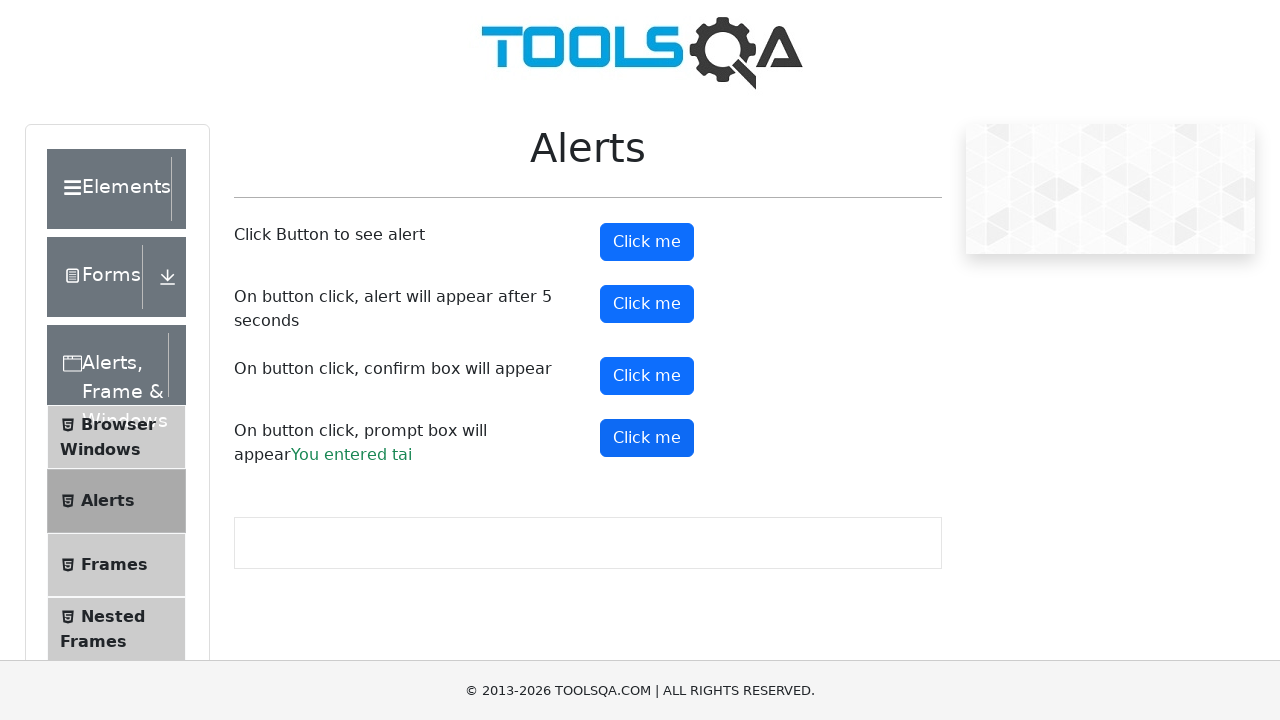

Waited 500ms for result to update after accepting prompt
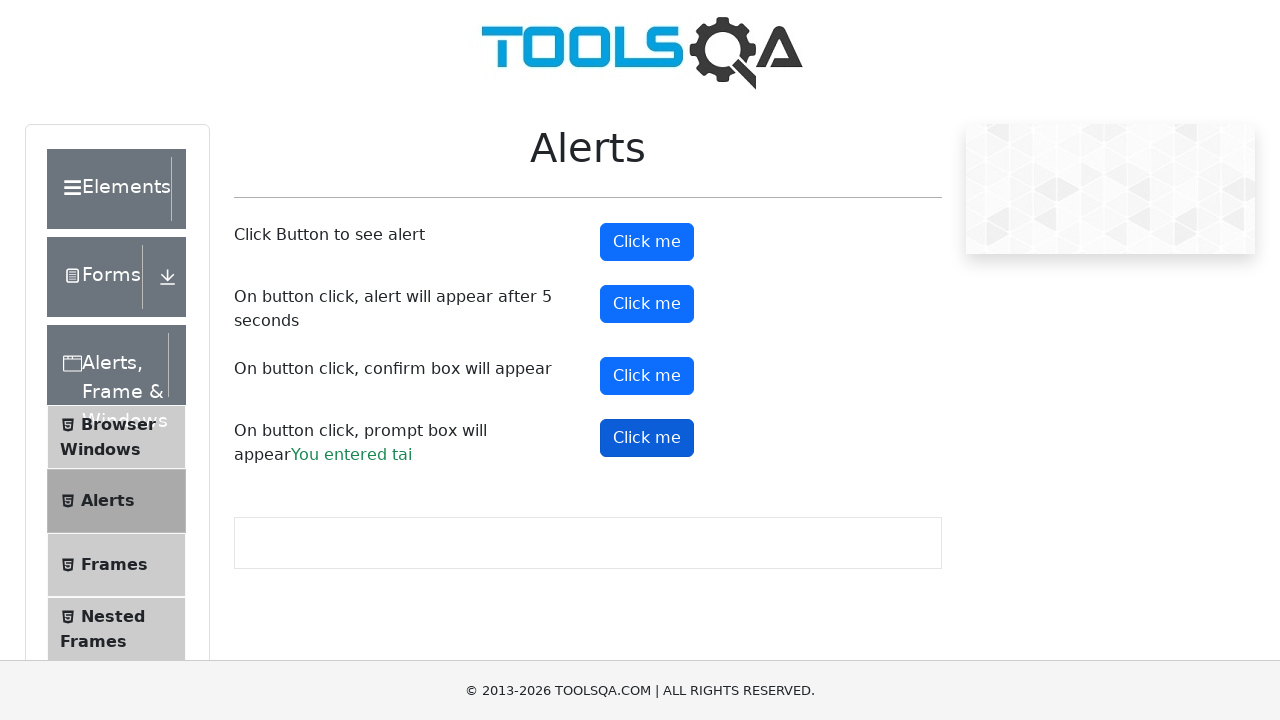

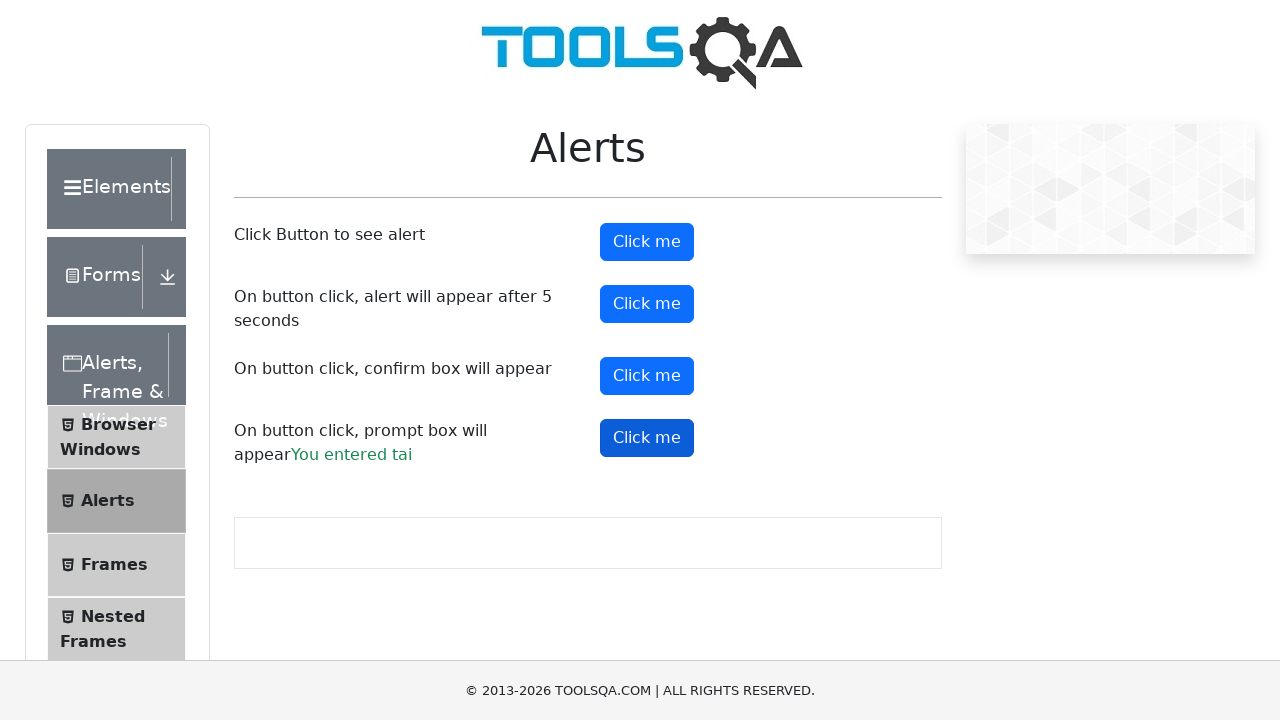